Tests opening a new browser window using Playwright's new window API, navigating to a different page in that window, and verifying that two windows are open.

Starting URL: https://the-internet.herokuapp.com

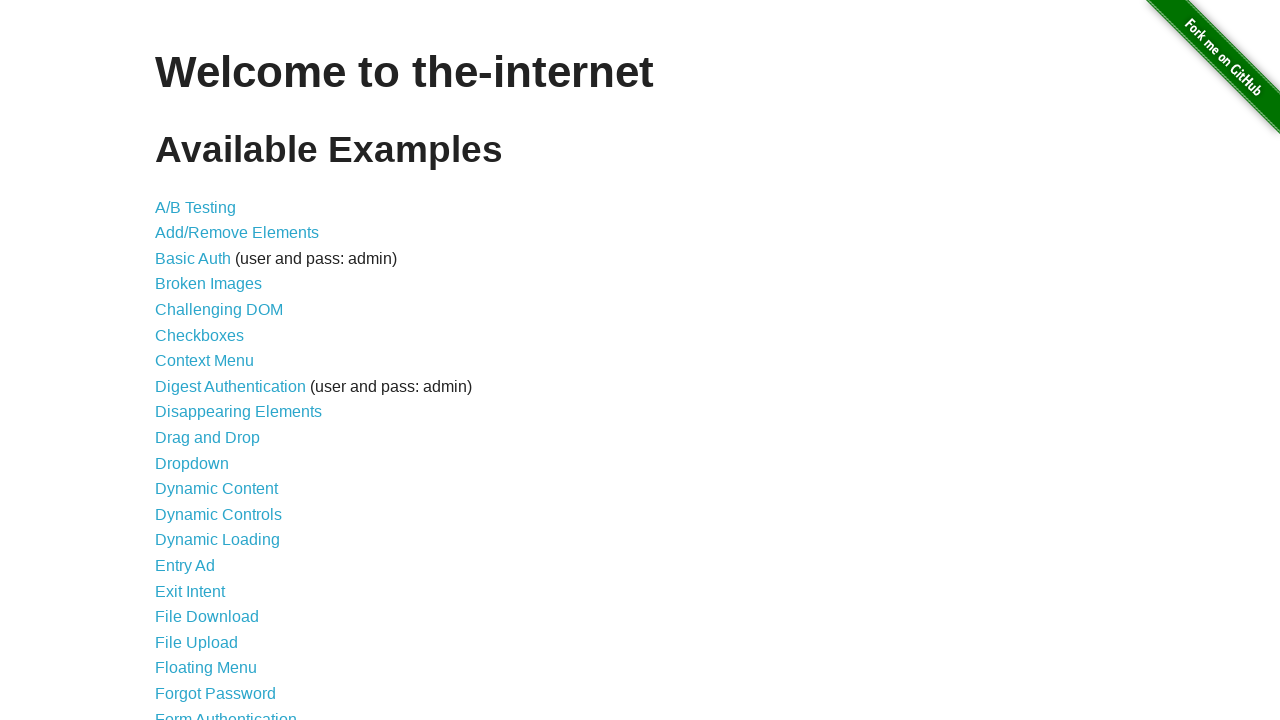

Created a new browser window/page in the context
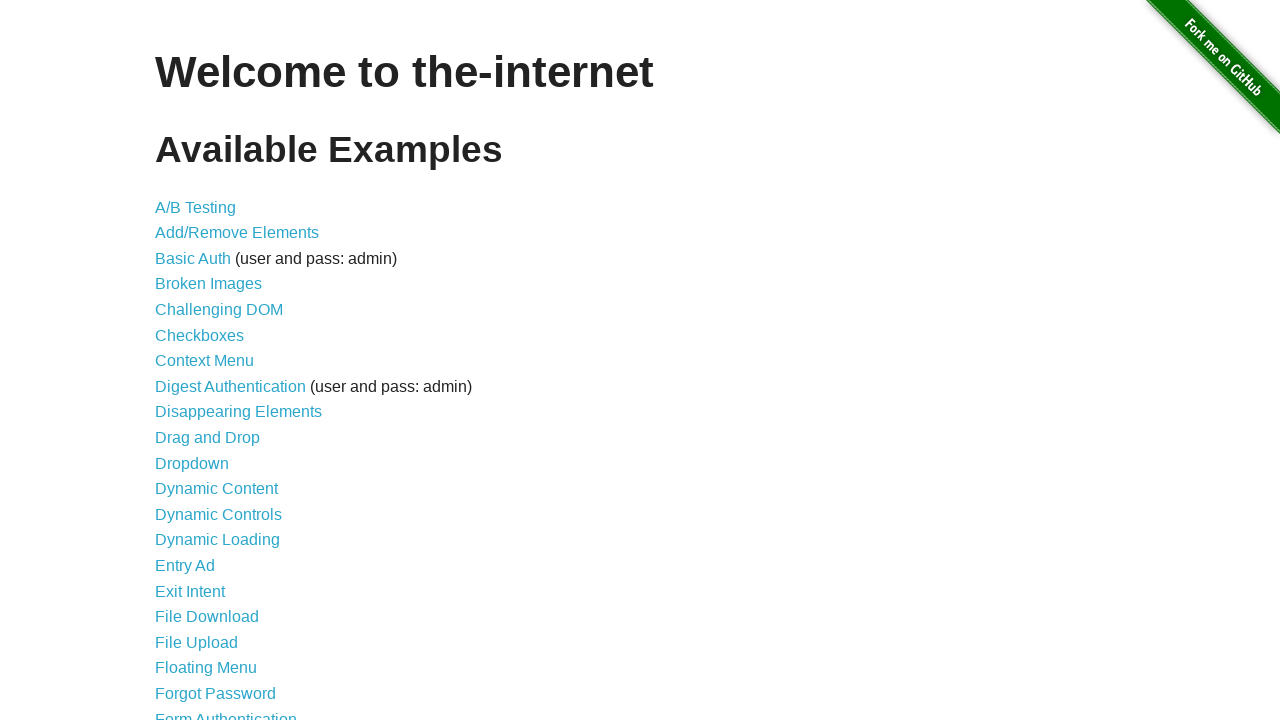

Navigated new window to typos page
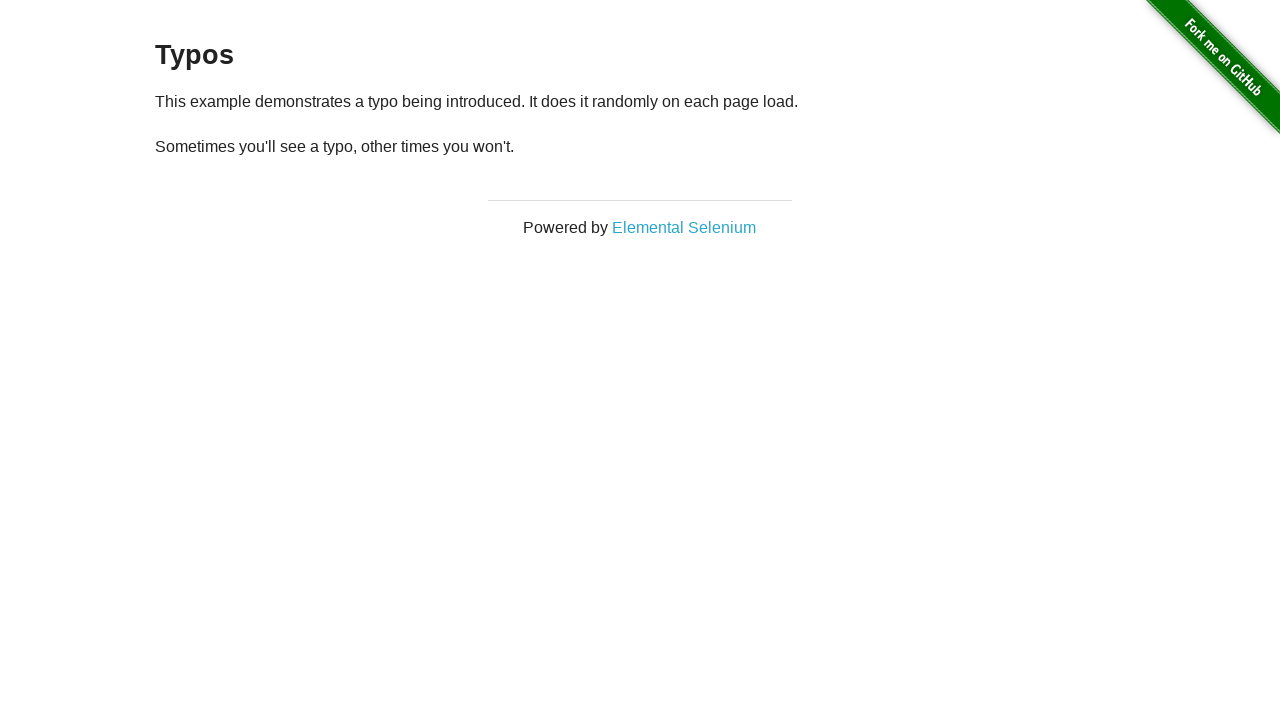

Waited for typos page to load (domcontentloaded)
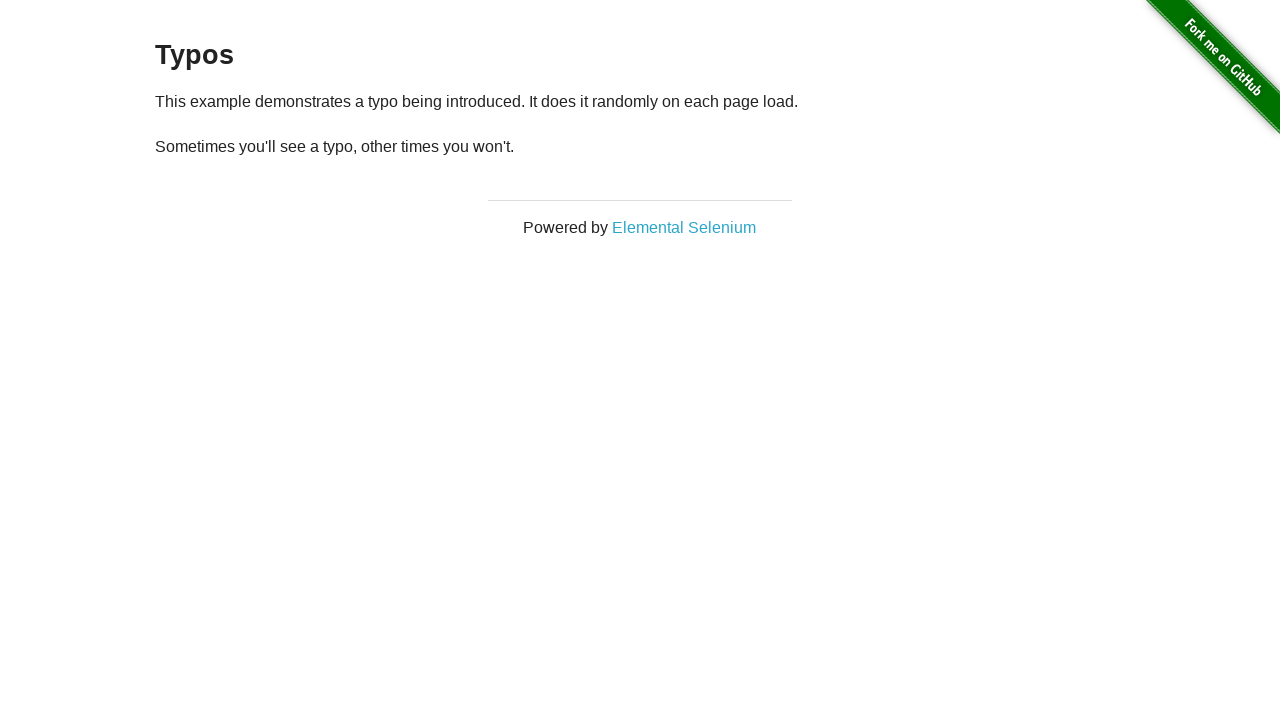

Verified that 2 browser windows are open in the context
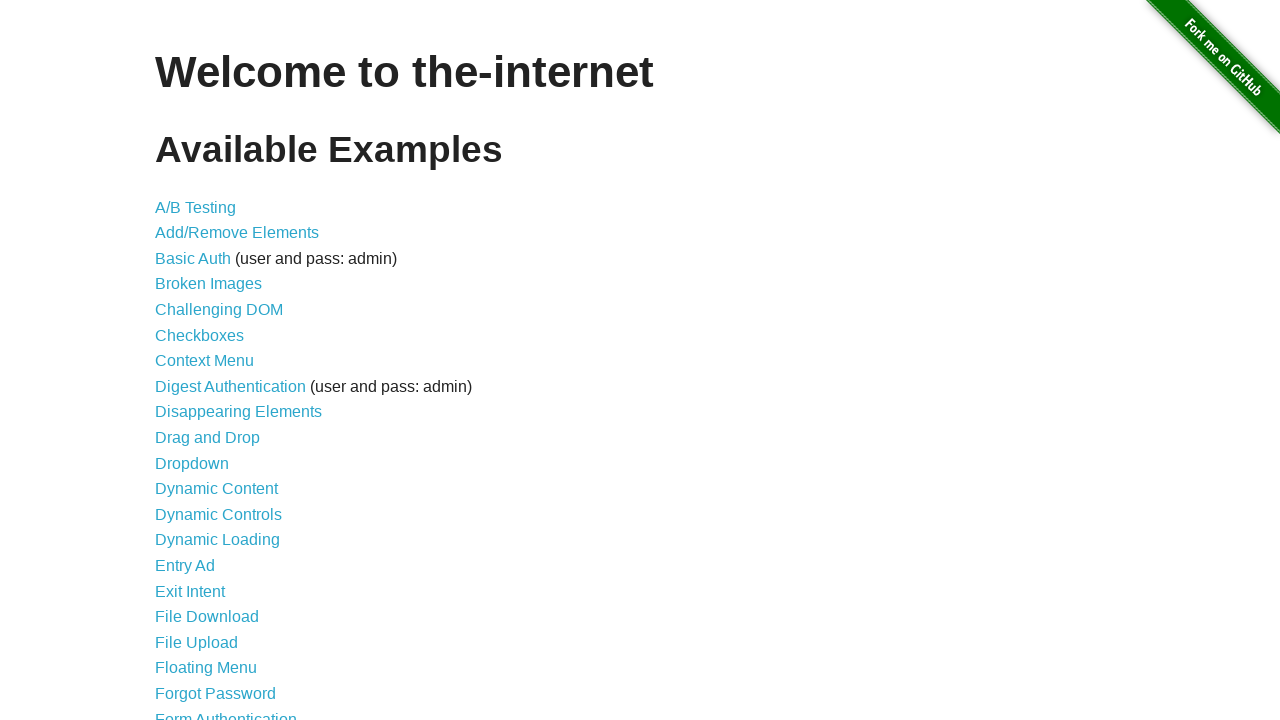

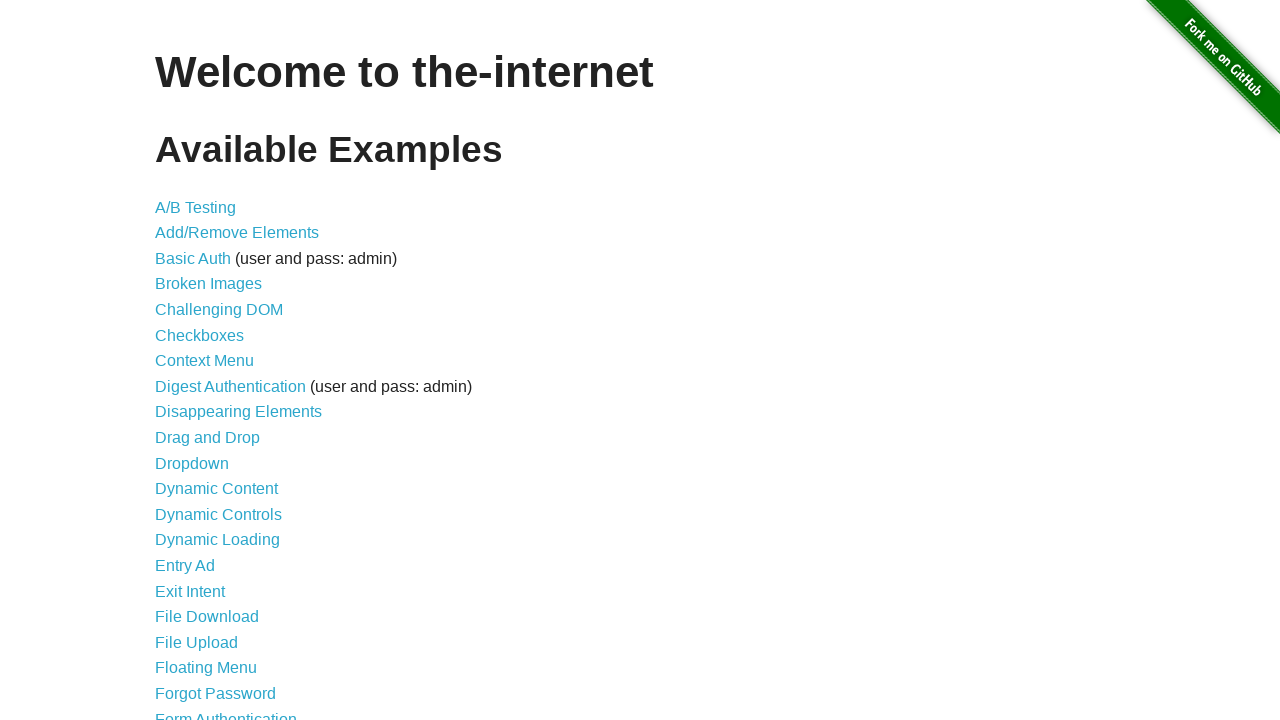